Tests an e-commerce practice site by navigating between home and shop pages, cycling through homepage sliders, clicking on book images in the New Arrivals section, adding a book to cart, and checking description and review tabs.

Starting URL: http://practice.automationtesting.in/

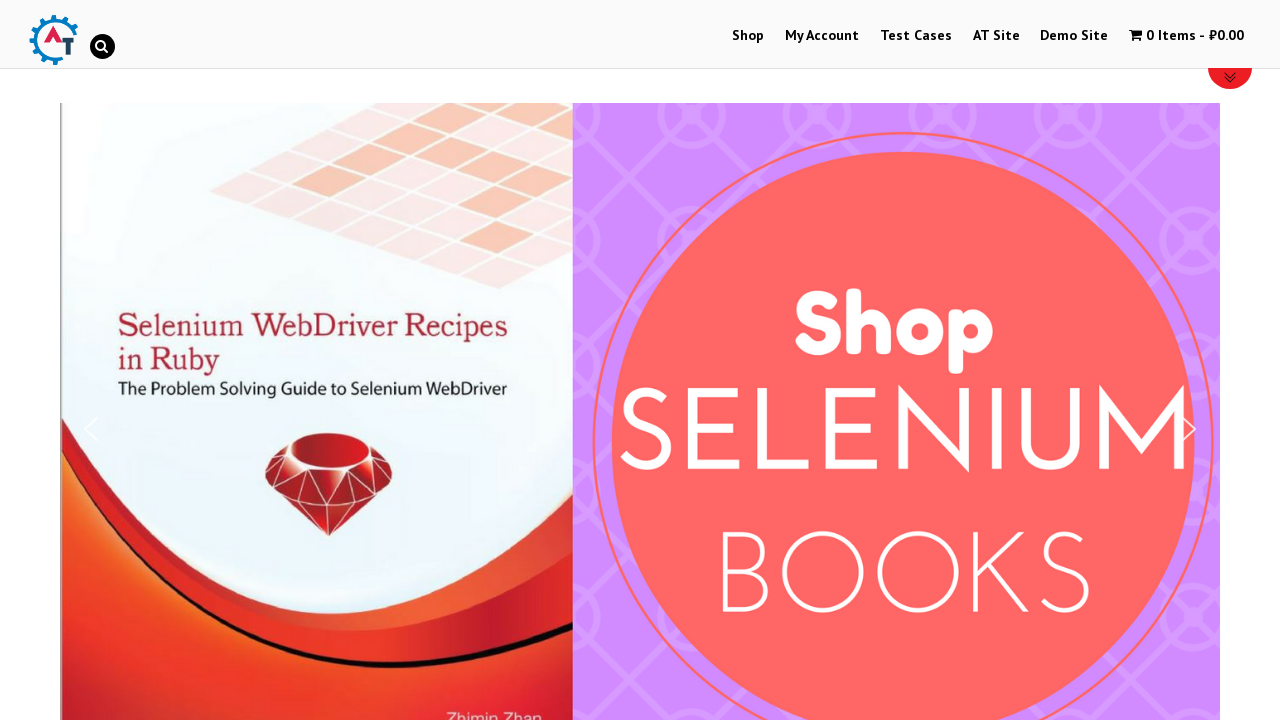

Clicked shop menu item at (748, 36) on .menu-item
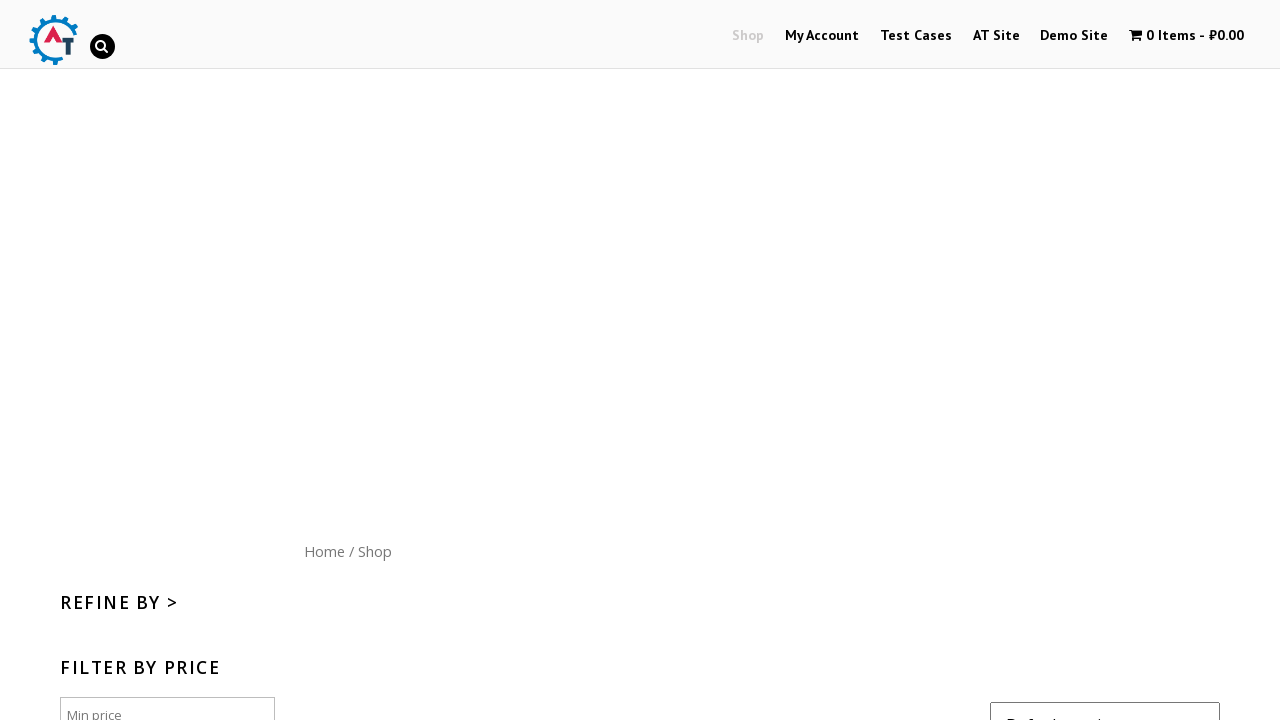

Navigated directly to shop page
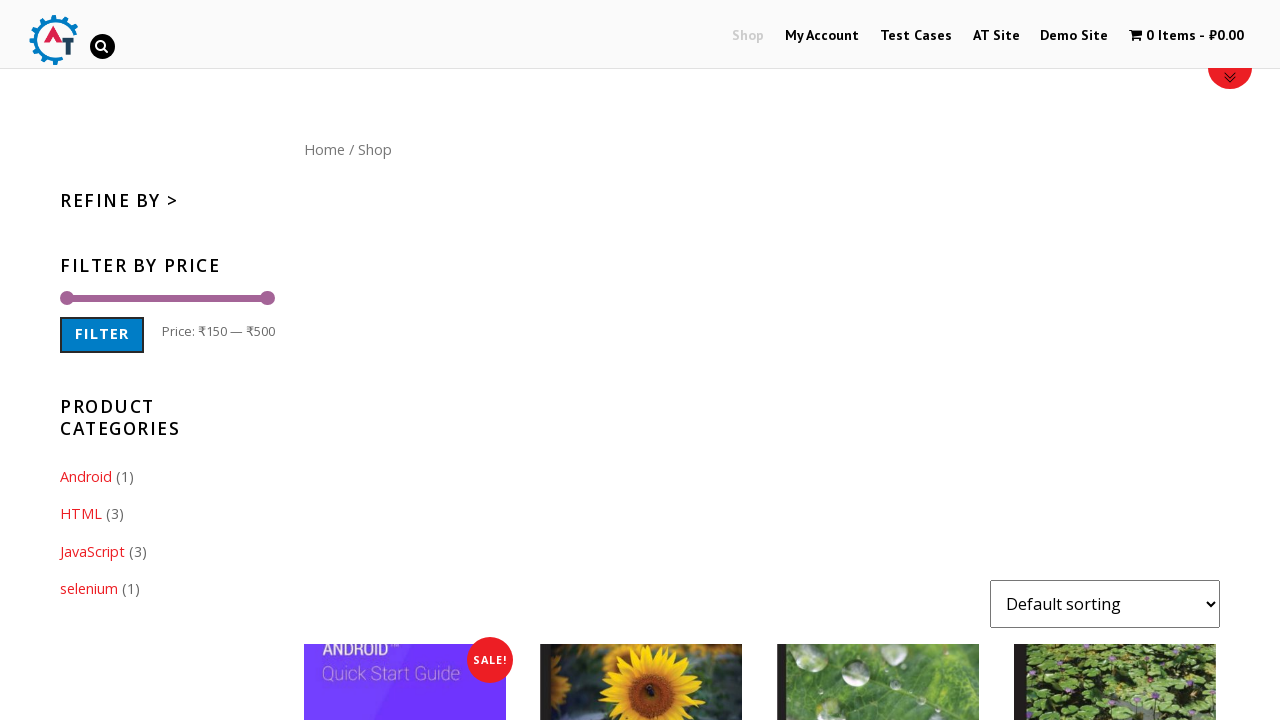

Clicked Home link at (324, 149) on text=Home
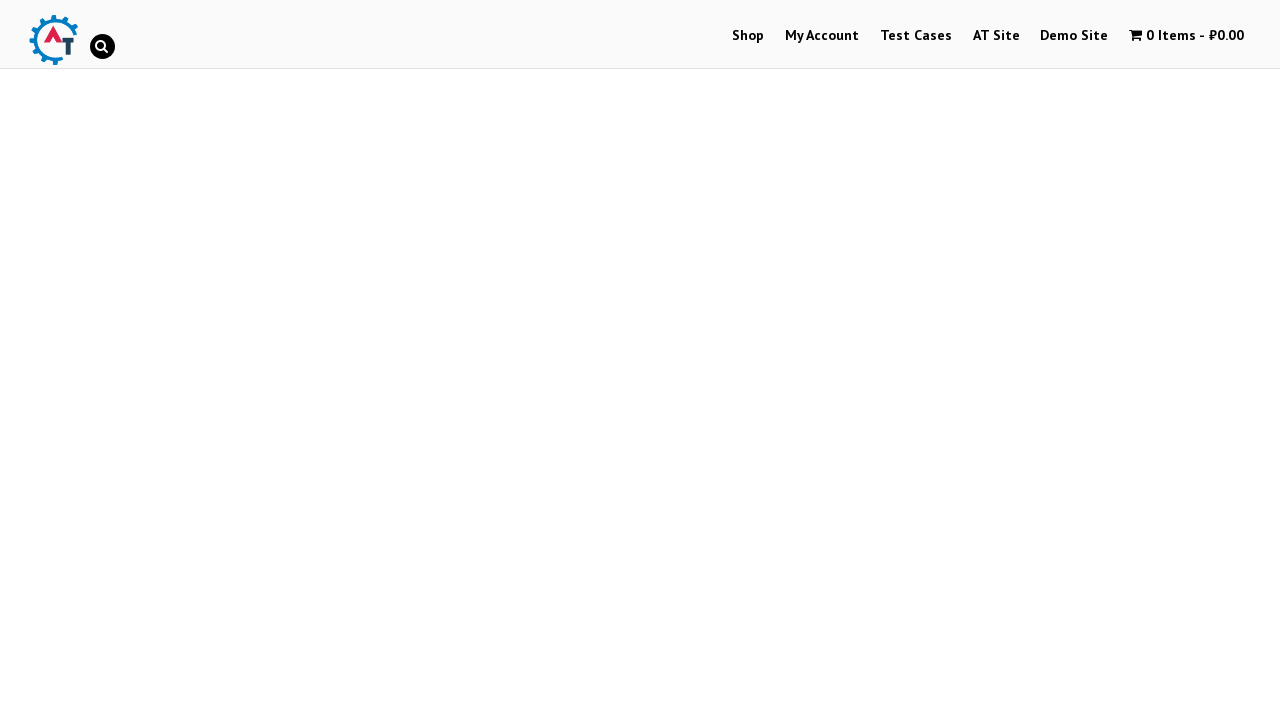

Waited for home page to load
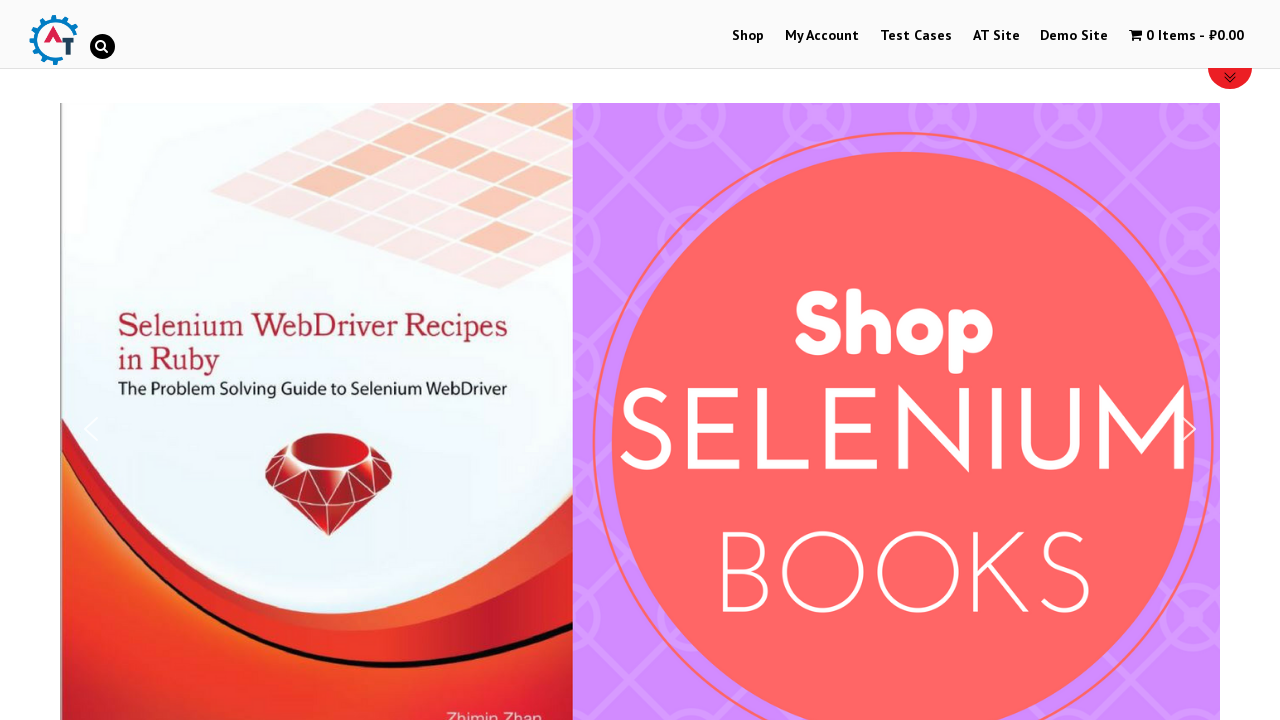

Clicked slider arrow (cycle 1 of 2) at (640, 392) on img.n2-ow >> nth=0
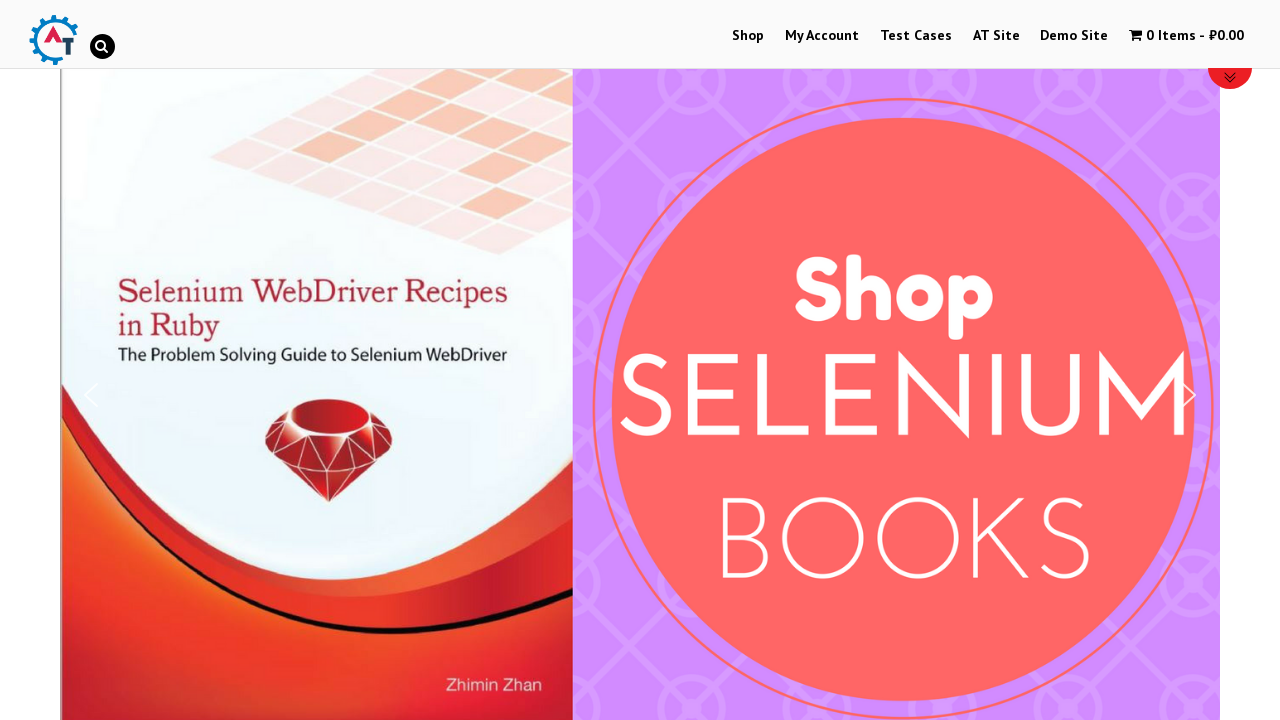

Waited for slider transition (cycle 1 of 2)
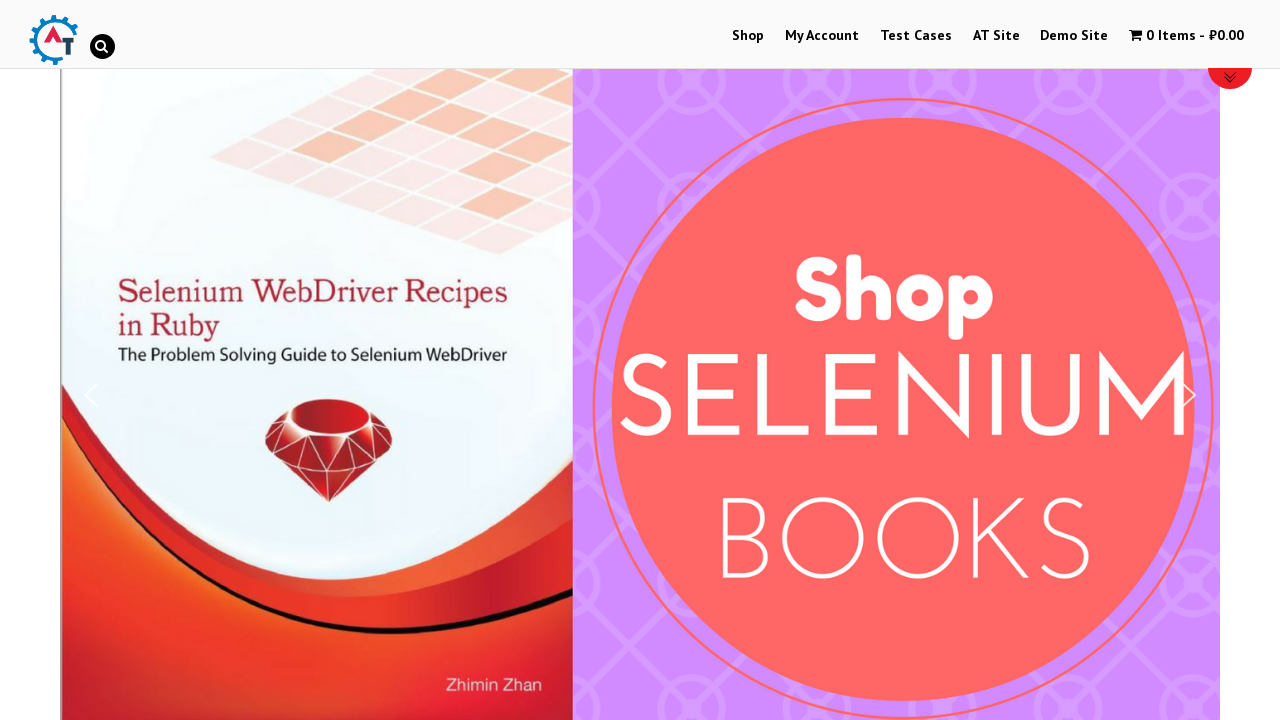

Clicked slider arrow (cycle 2 of 2) at (640, 392) on img.n2-ow >> nth=0
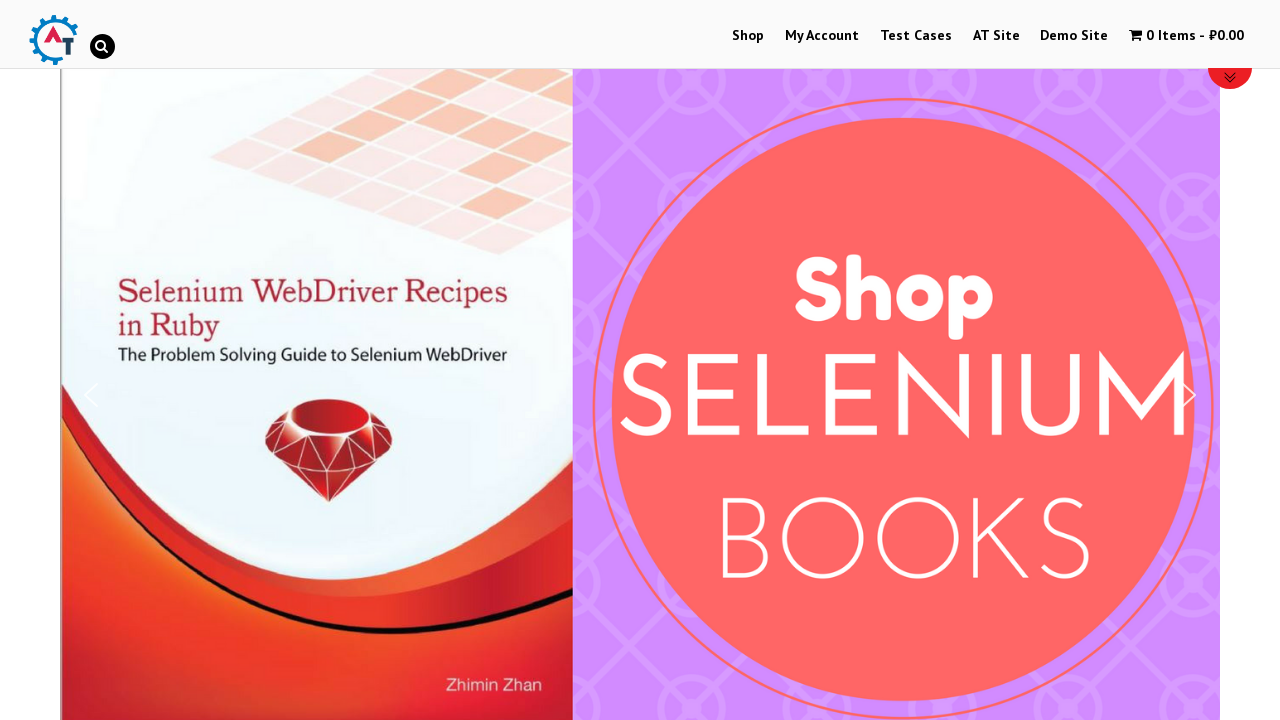

Waited for slider transition (cycle 2 of 2)
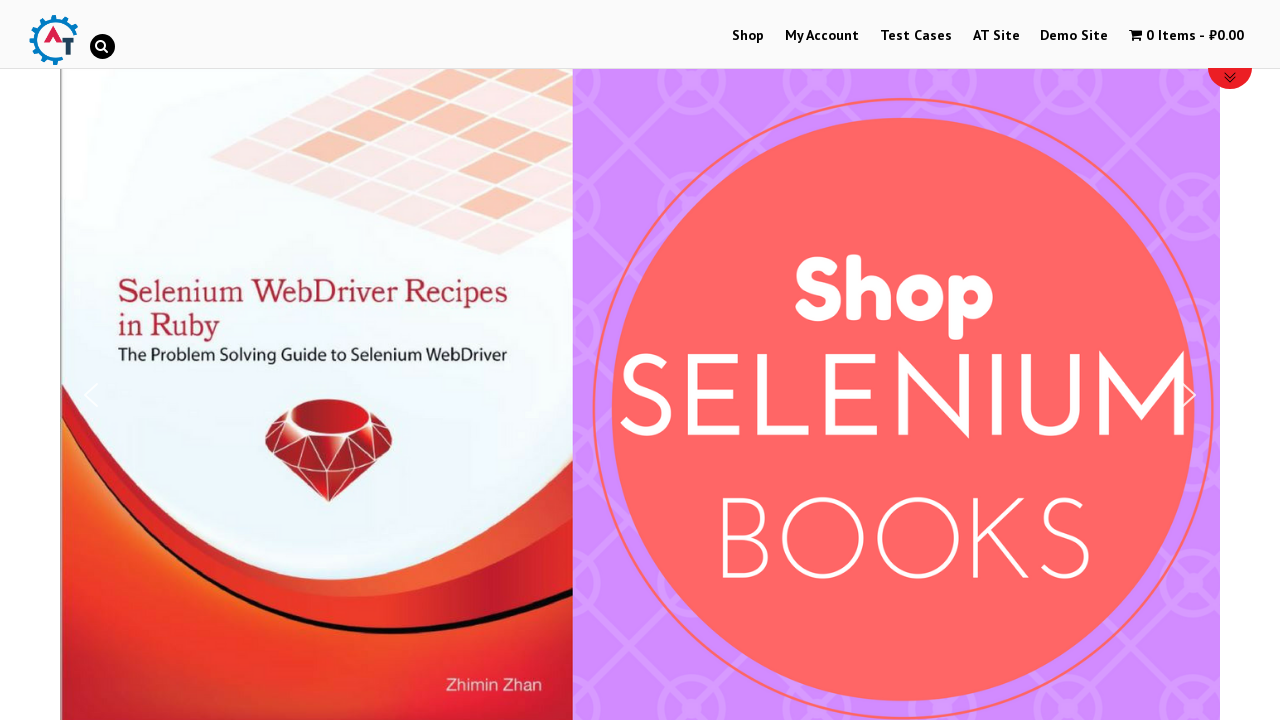

Clicked Selenium Ruby book image at (241, 361) on img[alt='Selenium Ruby']
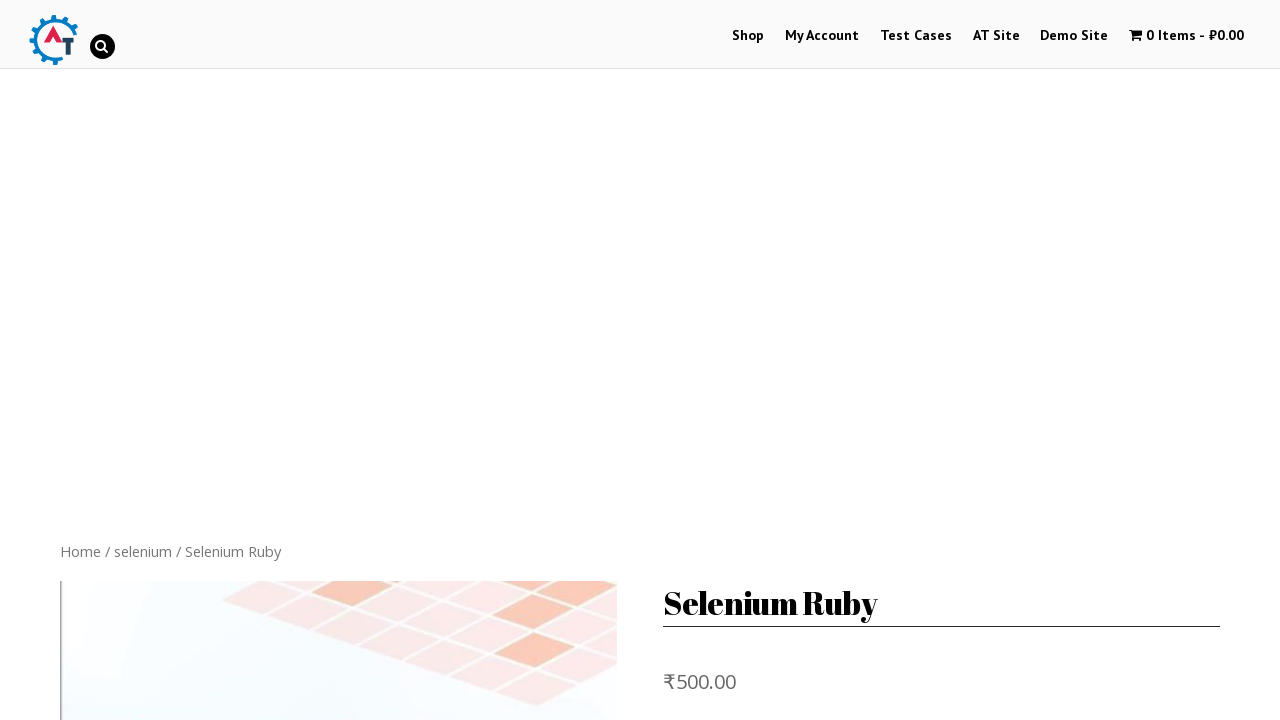

Waited for Selenium Ruby book page to load
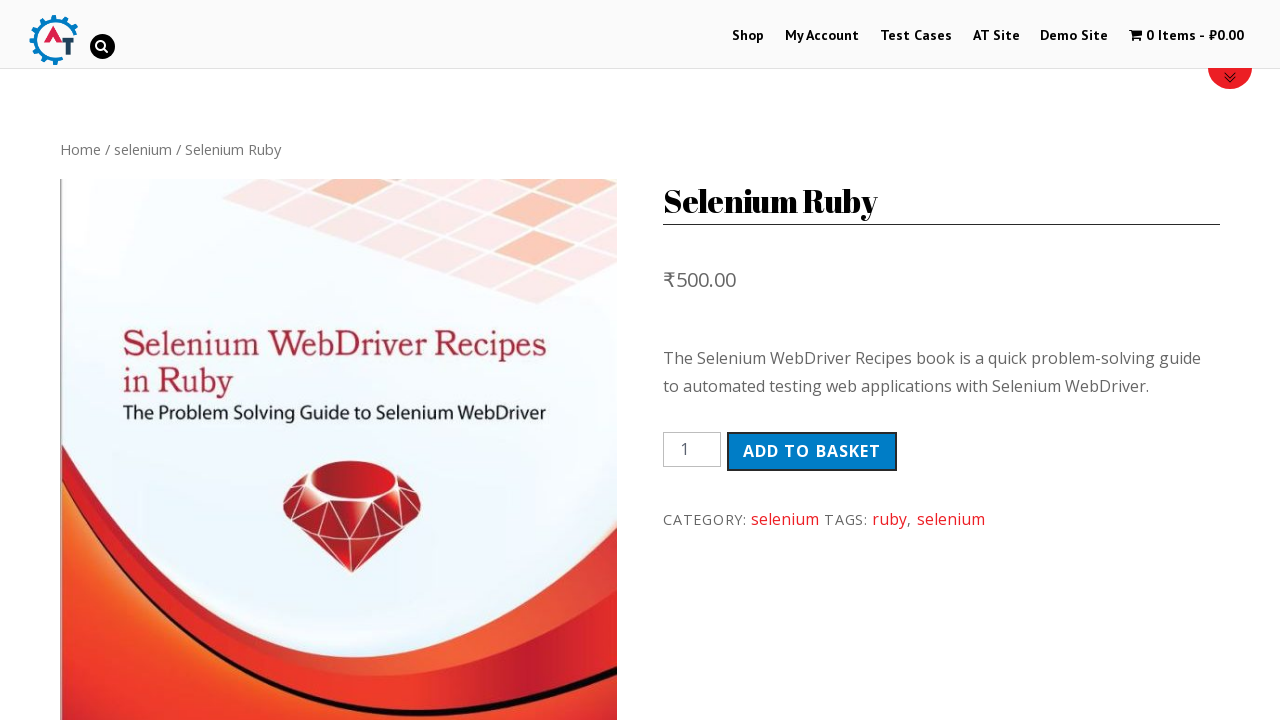

Clicked Home link to navigate back at (80, 149) on text=Home
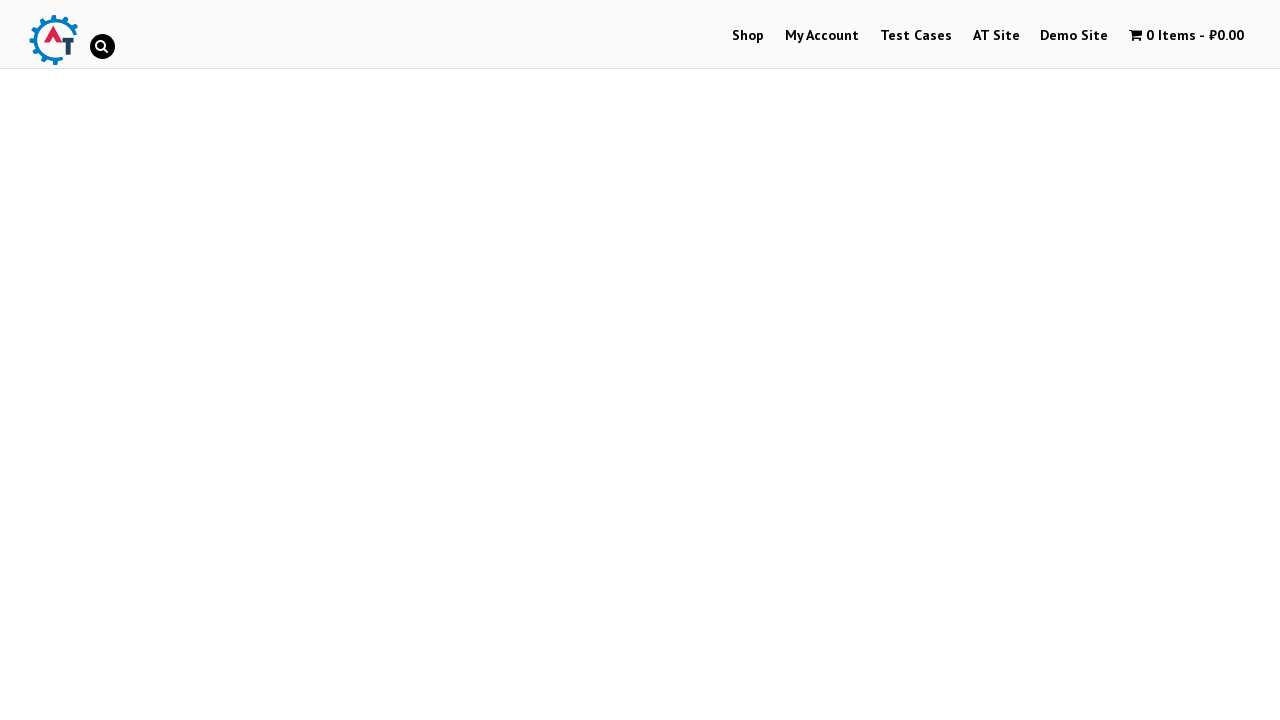

Waited for home page to reload
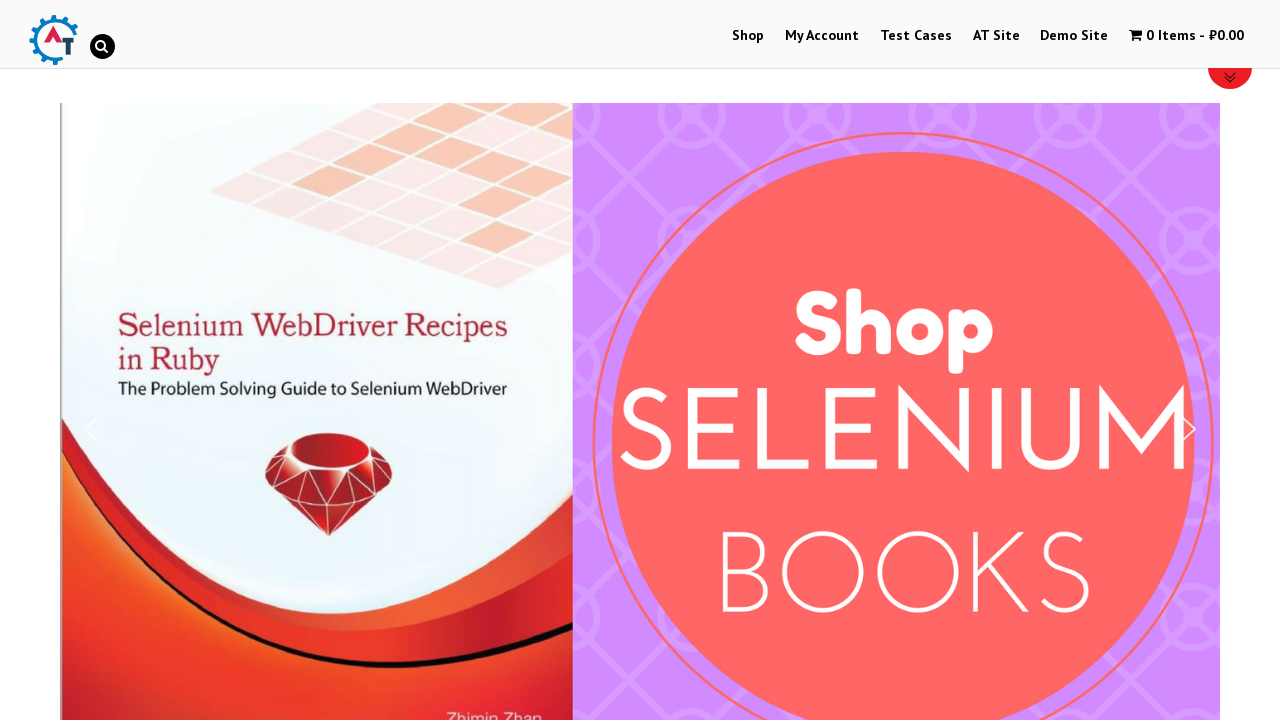

Clicked Thinking in HTML book image at (640, 361) on img[alt='Thinking in HTML']
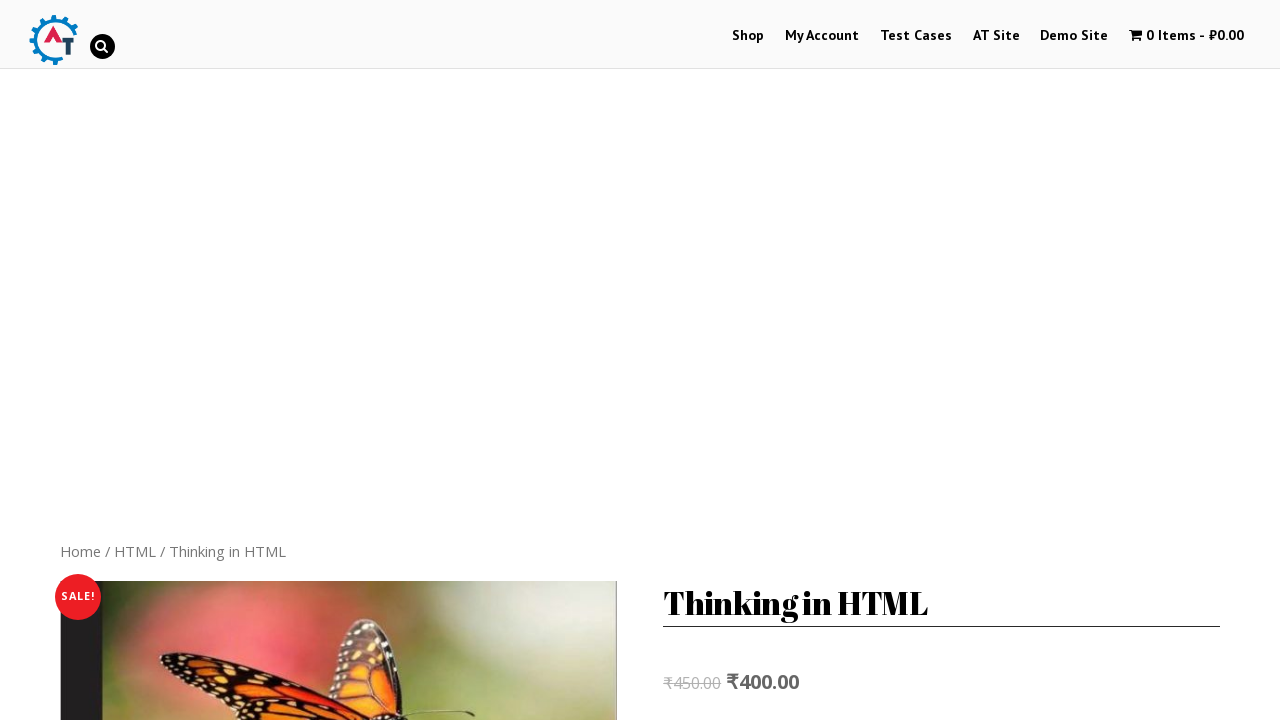

Waited for Thinking in HTML book page to load
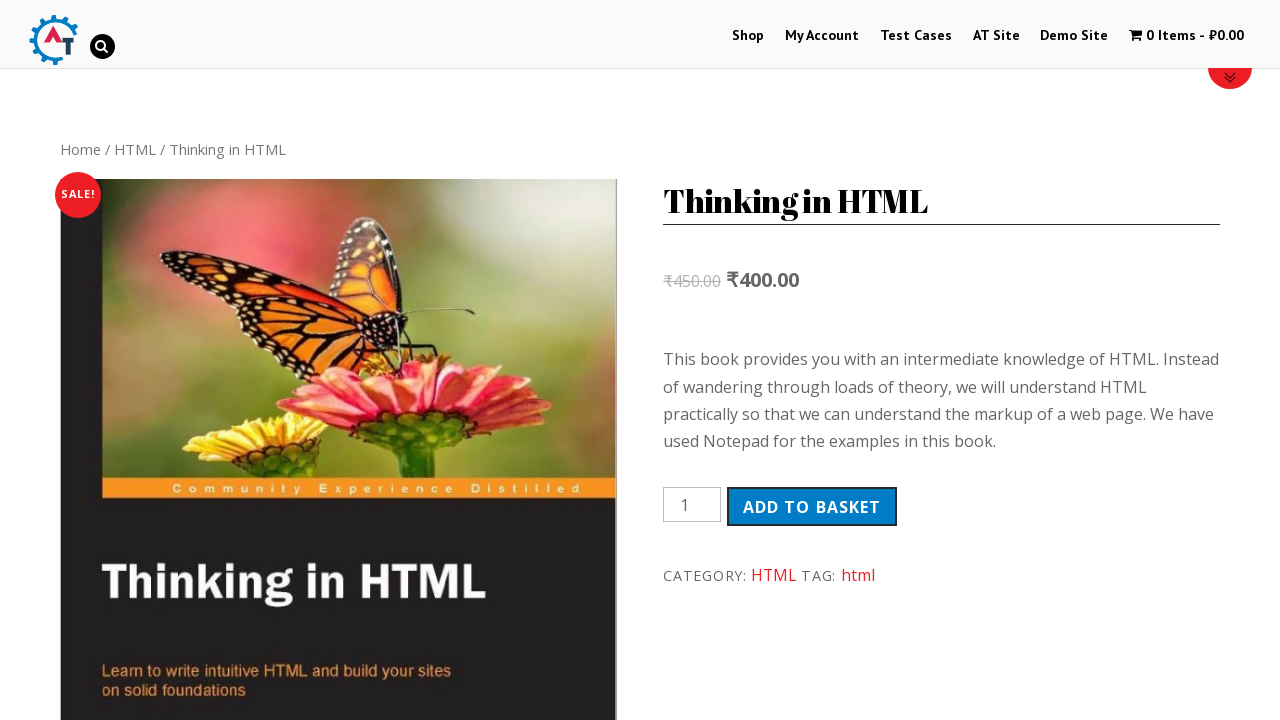

Clicked Home link to navigate back at (80, 149) on text=Home
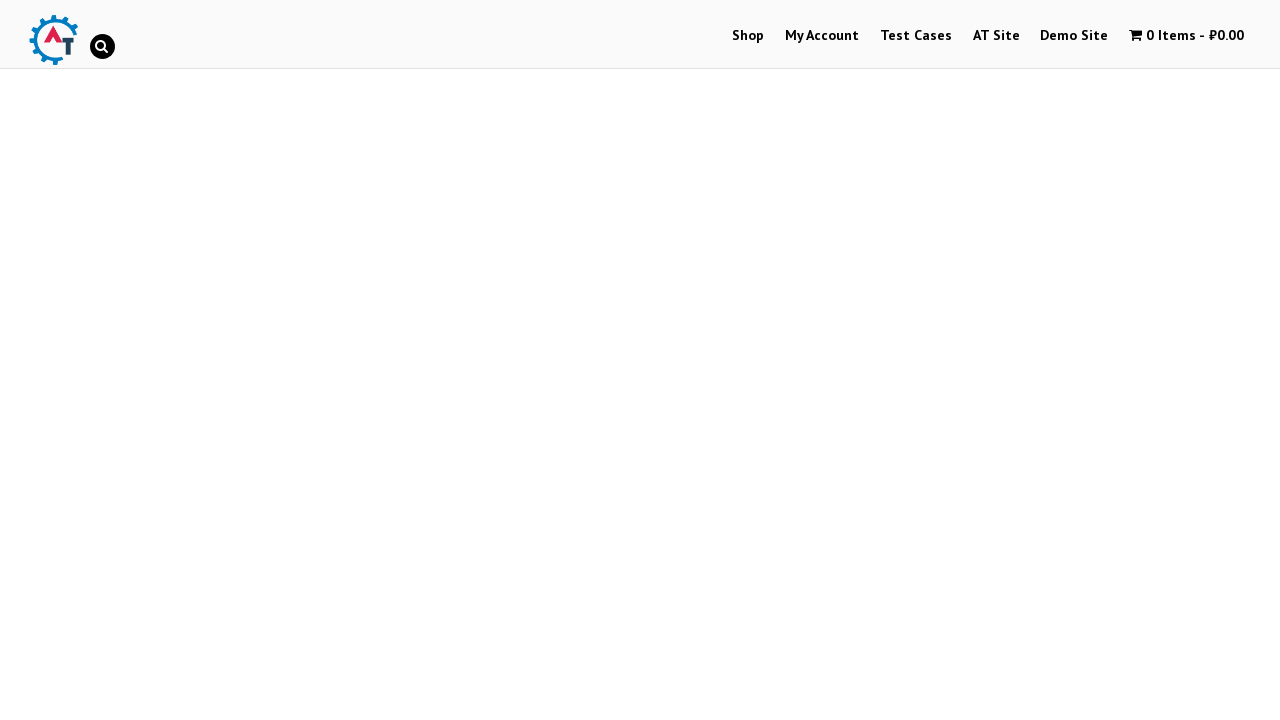

Waited for home page to reload
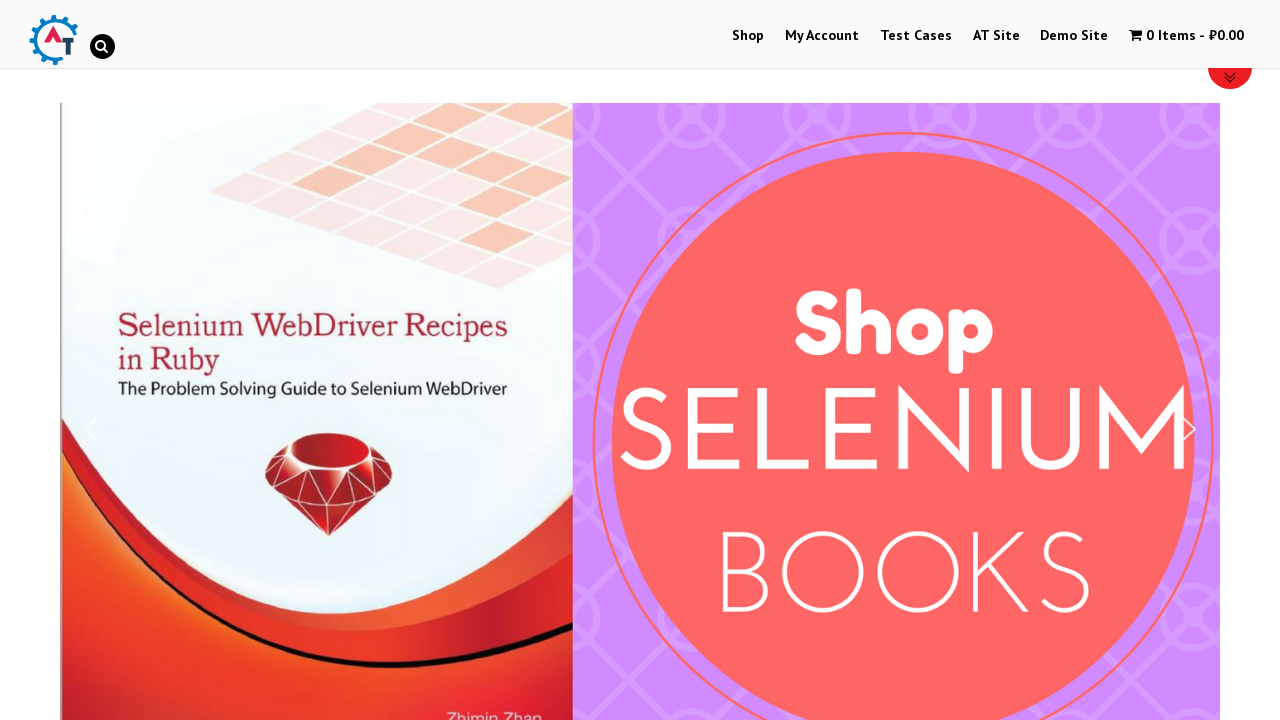

Clicked Mastering JavaScript book image at (1039, 361) on img[alt='Mastering JavaScript']
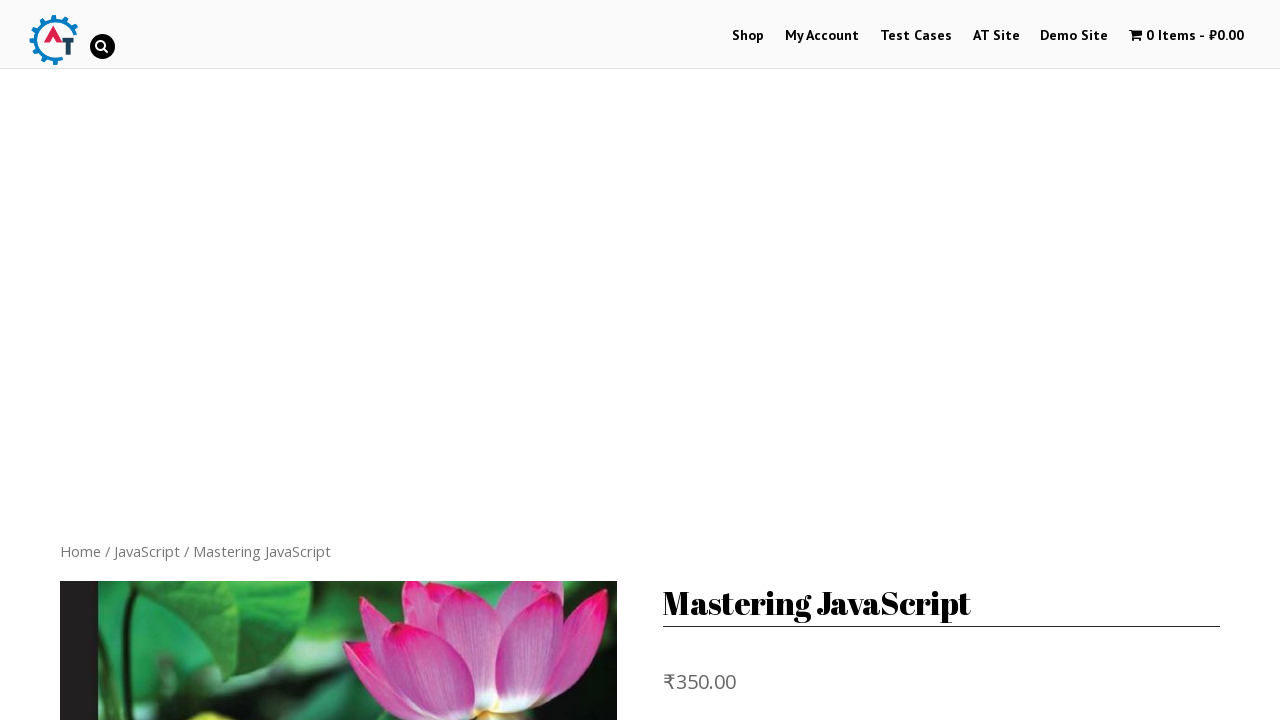

Waited for Mastering JavaScript book page to load
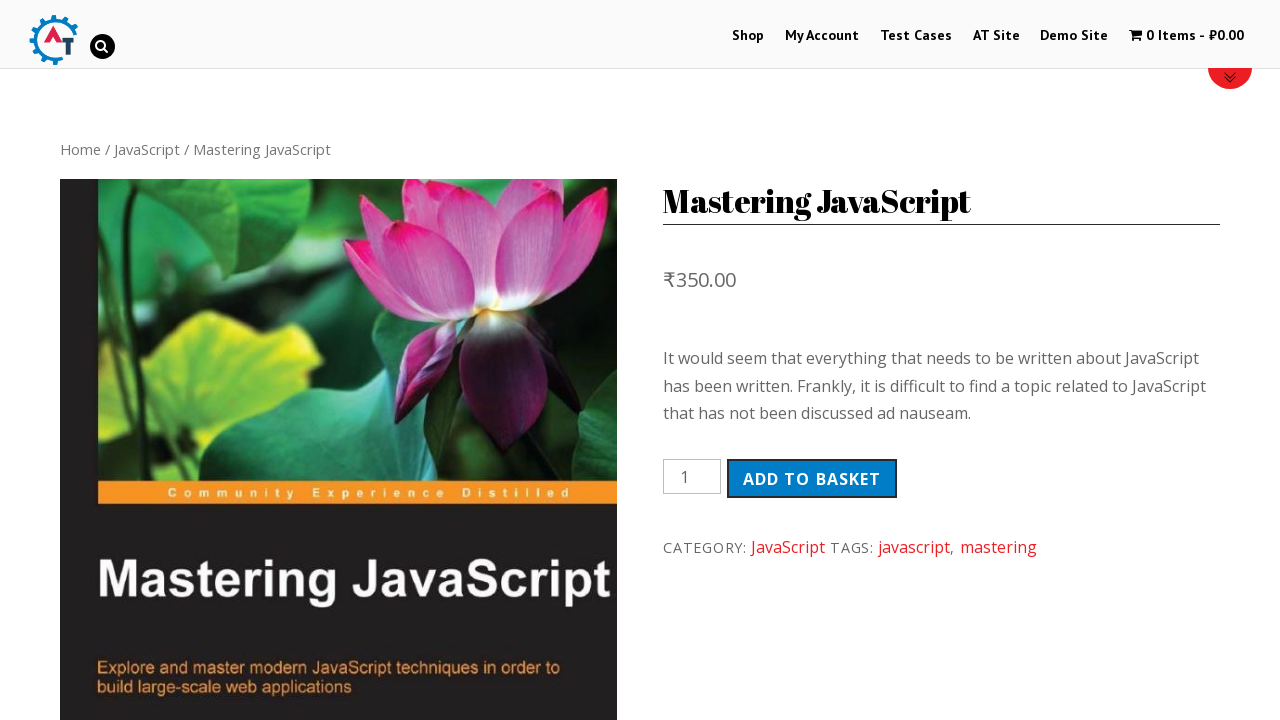

Clicked Home link to navigate back at (80, 149) on text=Home
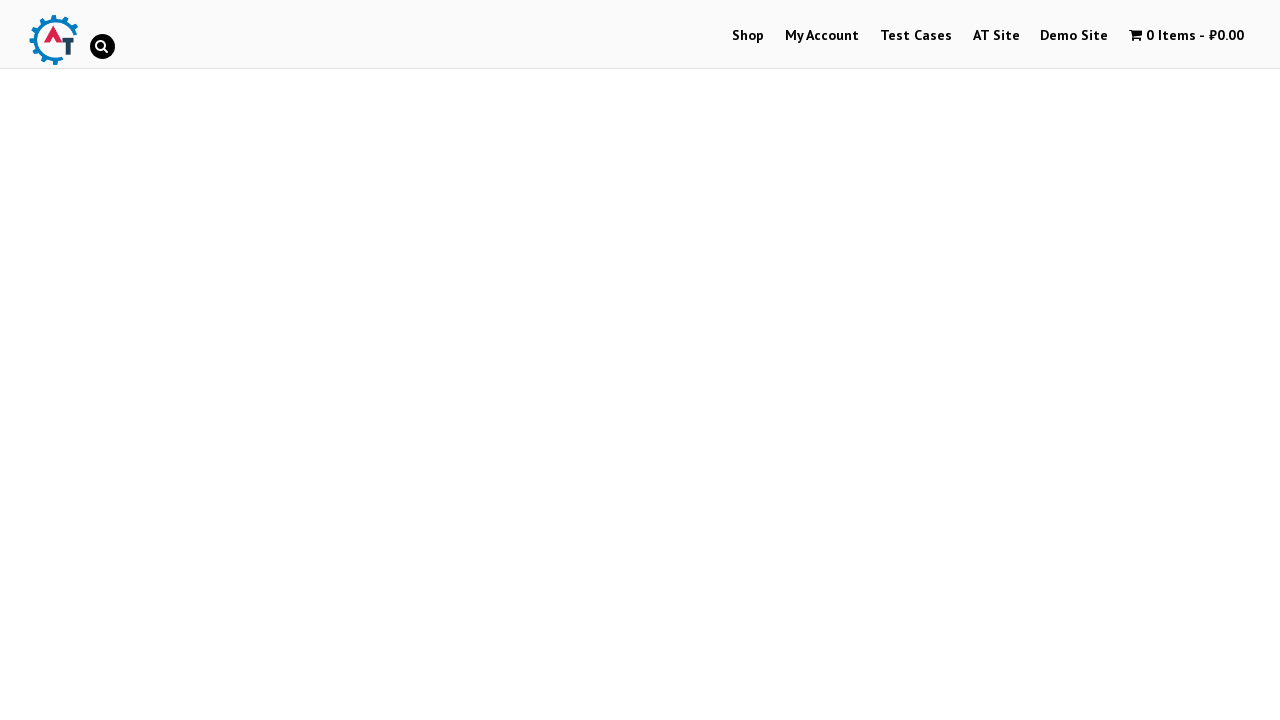

Waited for home page to reload
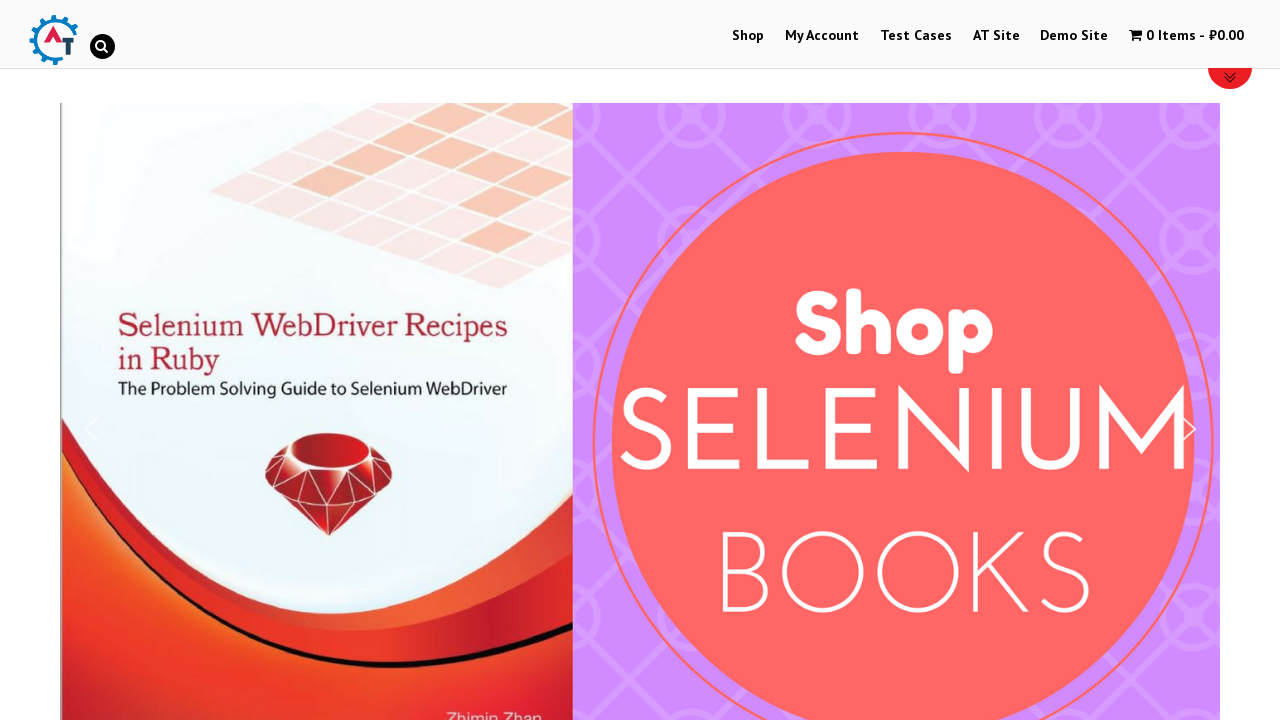

Clicked Selenium Ruby book image again for add to cart test at (241, 361) on img[alt='Selenium Ruby']
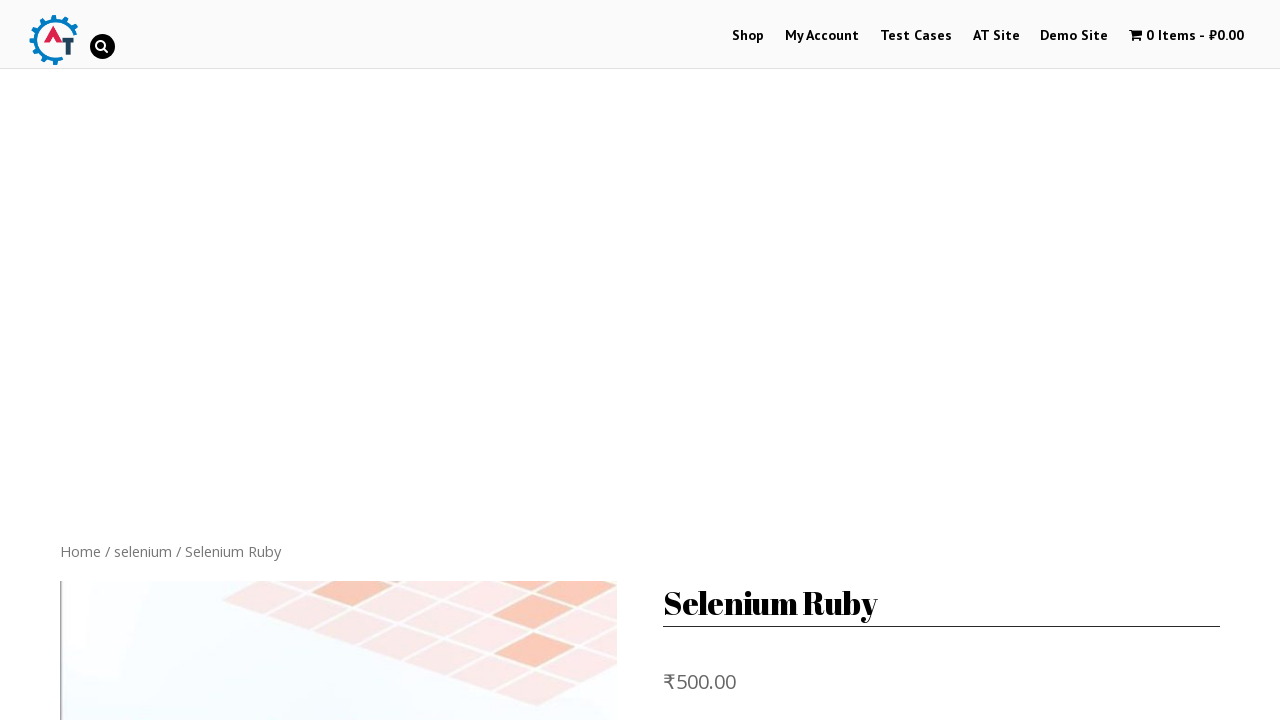

Waited for Selenium Ruby book page to load
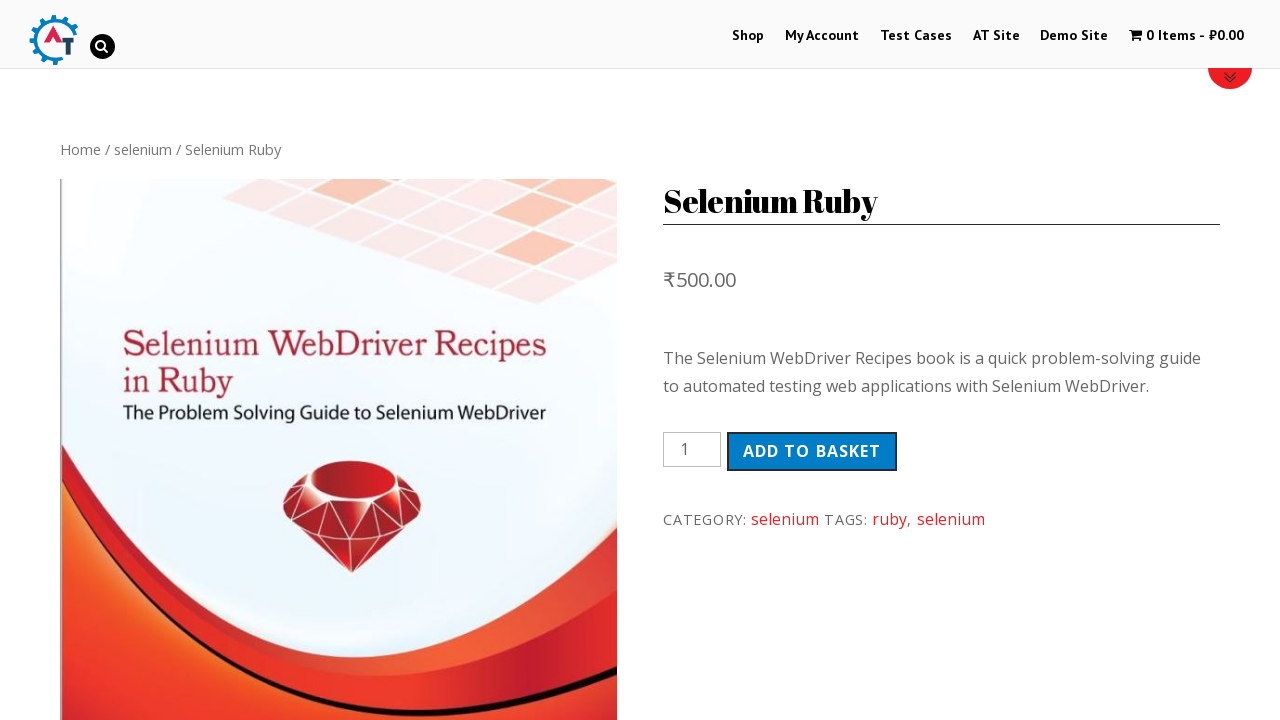

Clicked Add to Cart button at (812, 451) on .single_add_to_cart_button
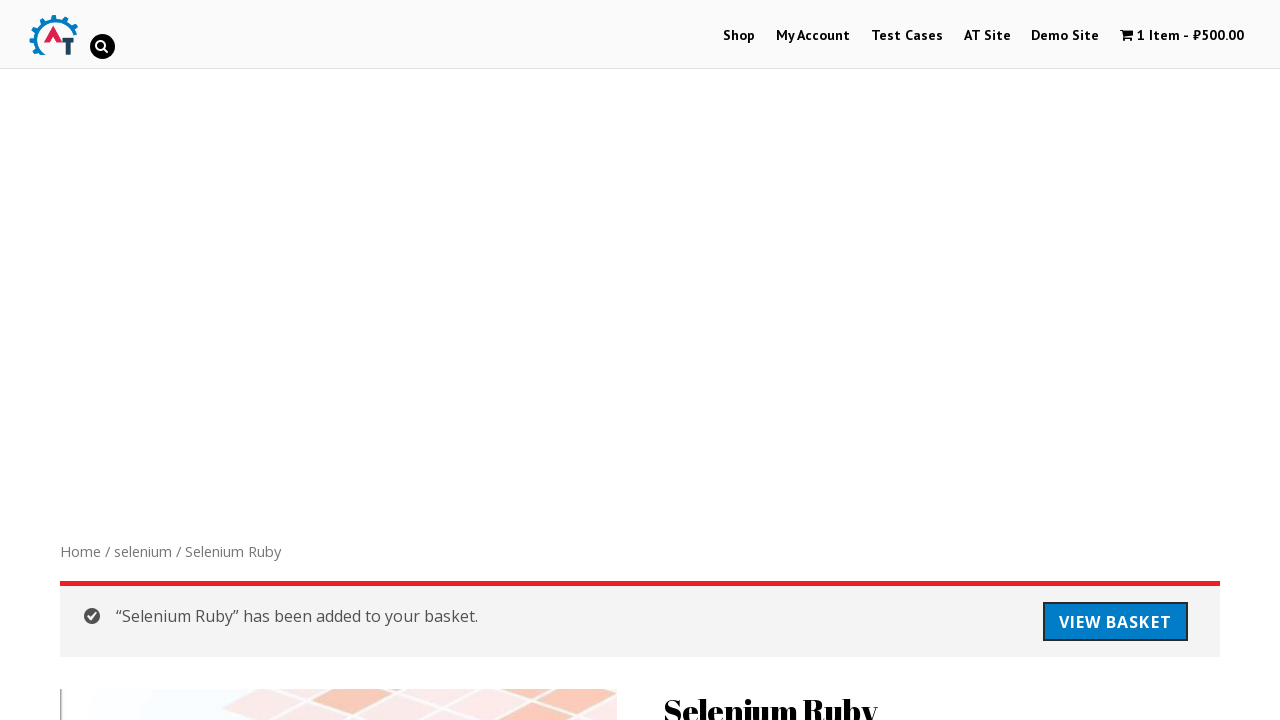

Waited for add to cart action to complete
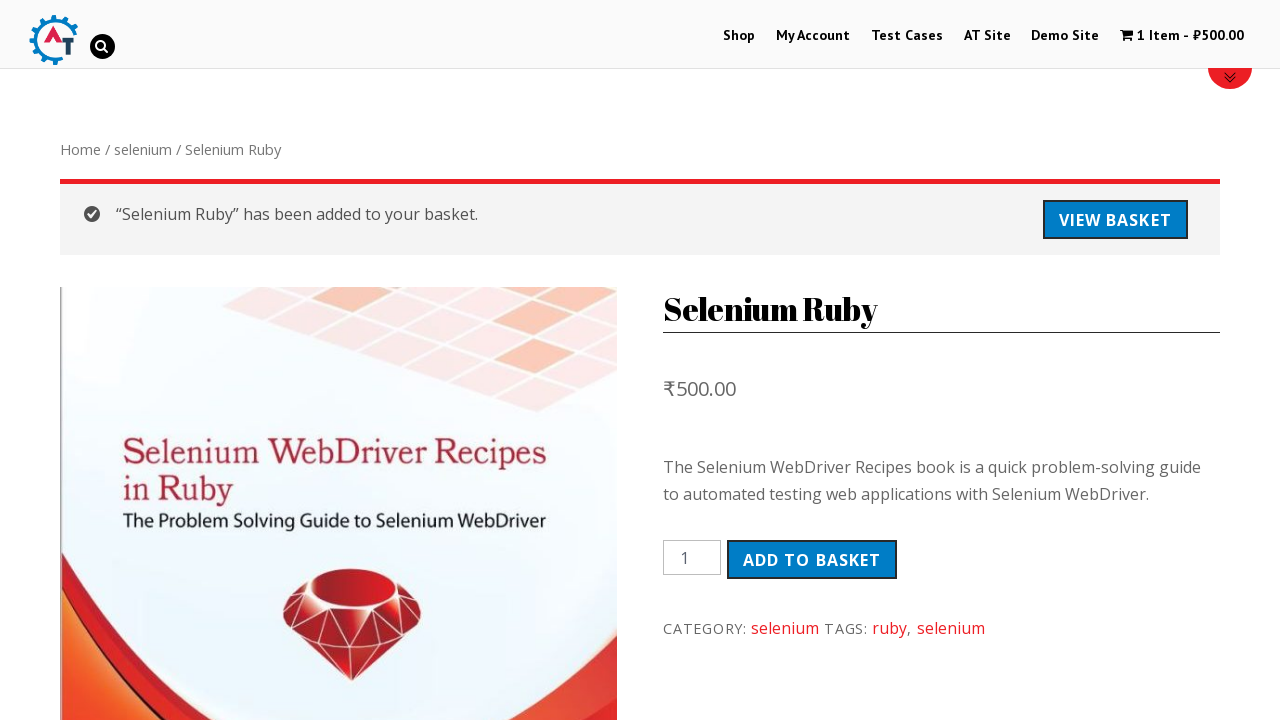

Clicked Description tab at (144, 361) on text=Description
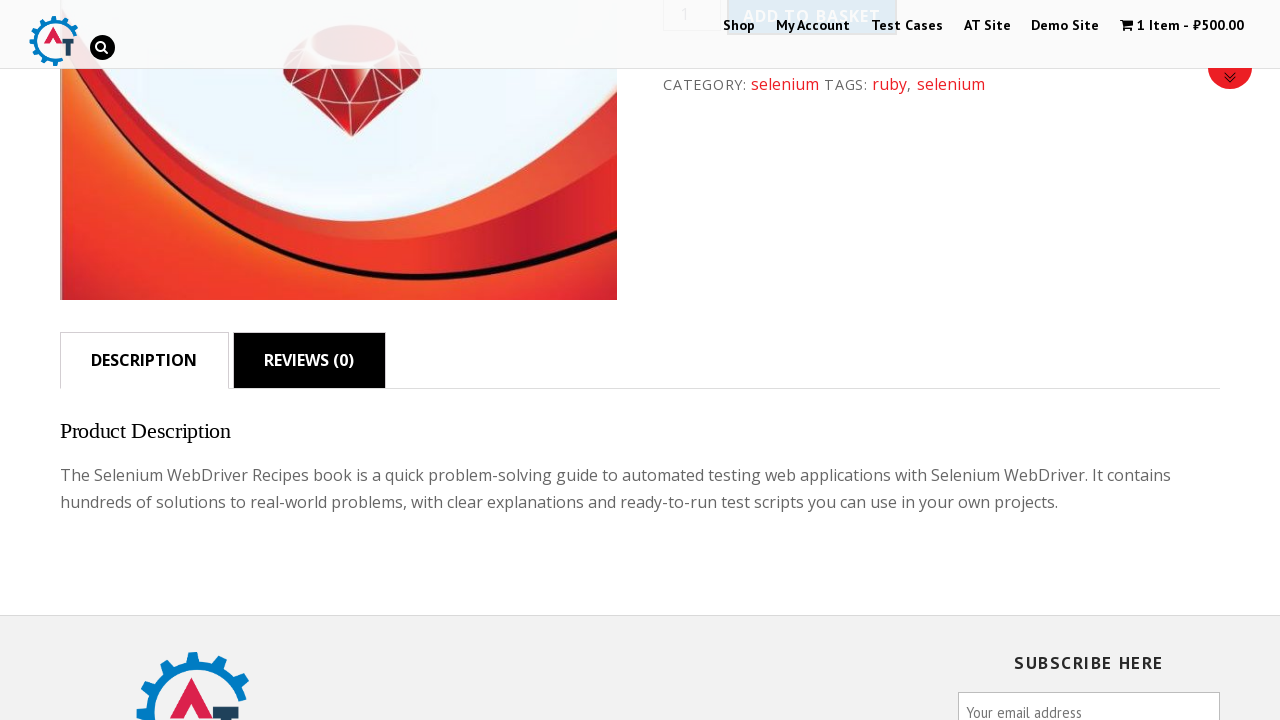

Clicked Reviews tab at (309, 361) on a[href*='reviews'], .reviews_tab a
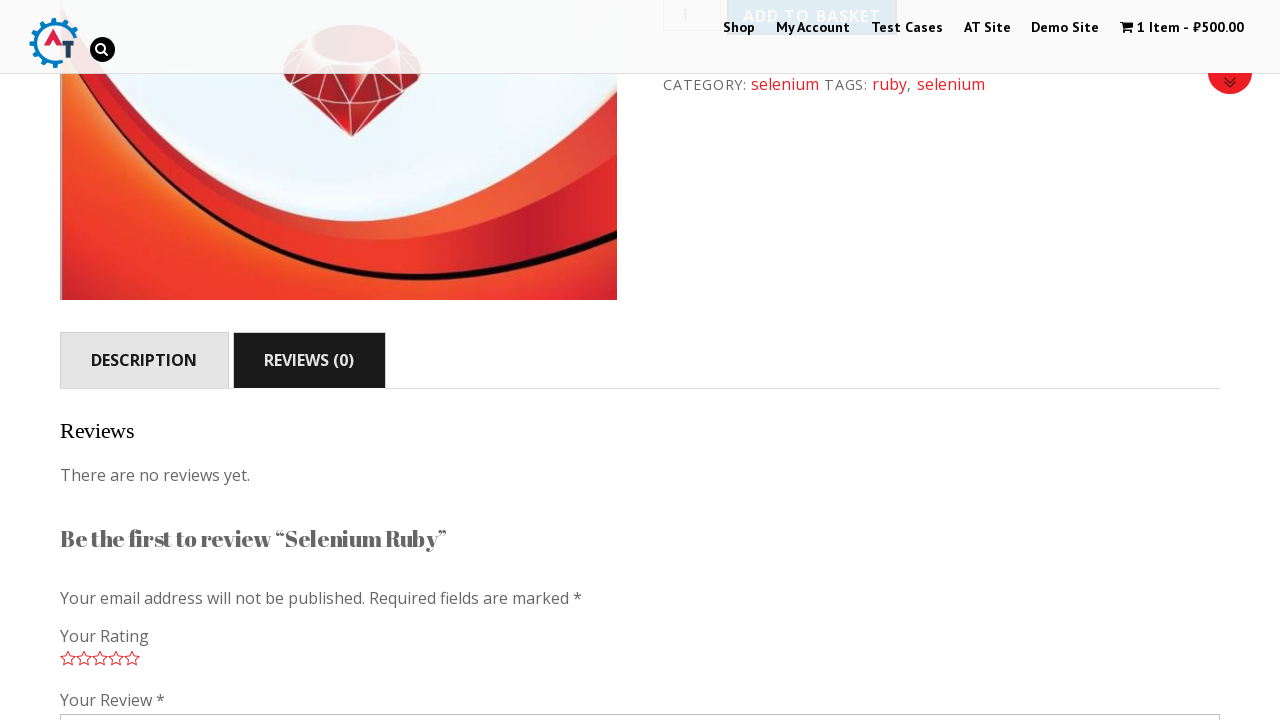

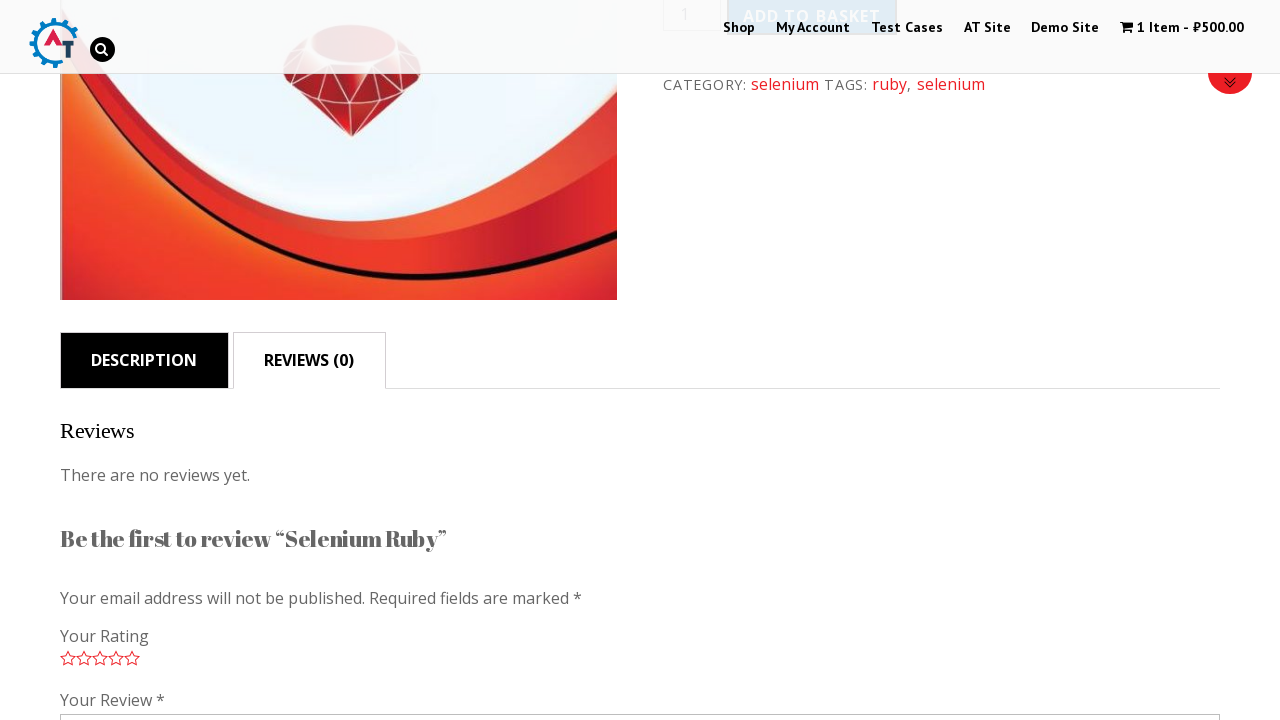